Navigates to the alphabetical browse page and verifies the table header row contains expected column names.

Starting URL: http://www.99-bottles-of-beer.net/lyrics.html

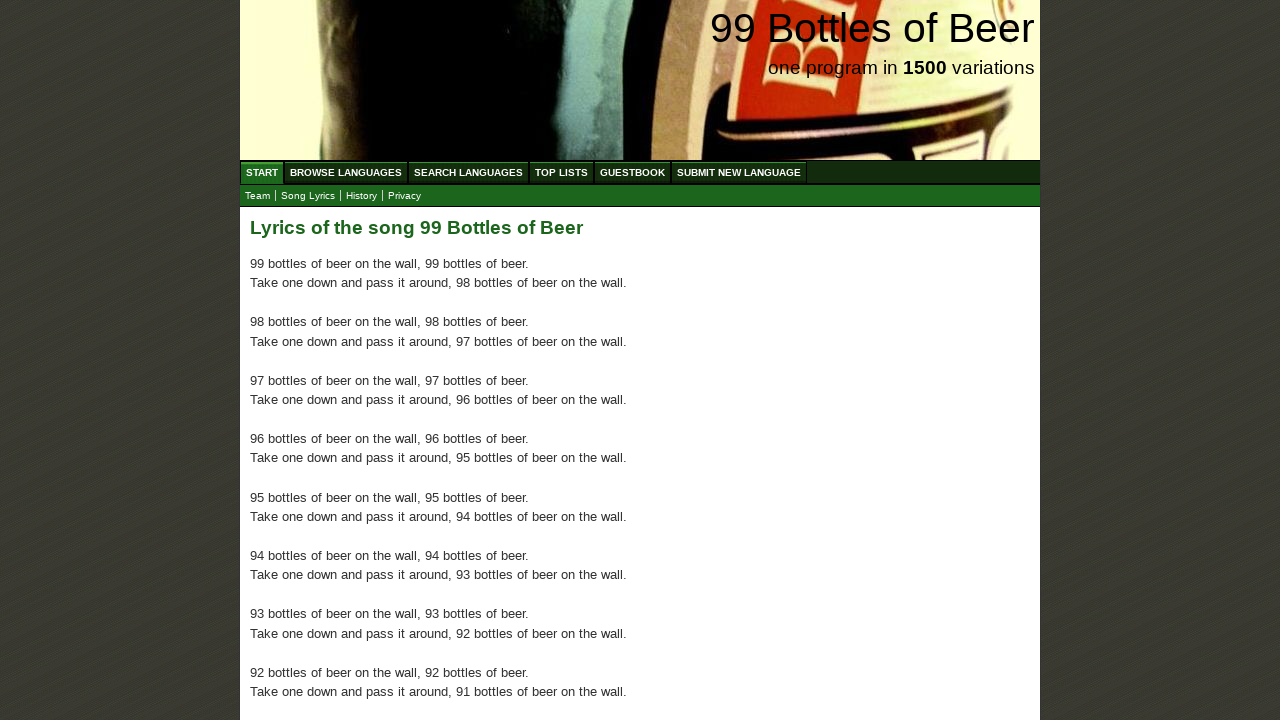

Clicked 'Browse' link to navigate to alphabetical listing page at (346, 172) on xpath=//a[@href='/abc.html']
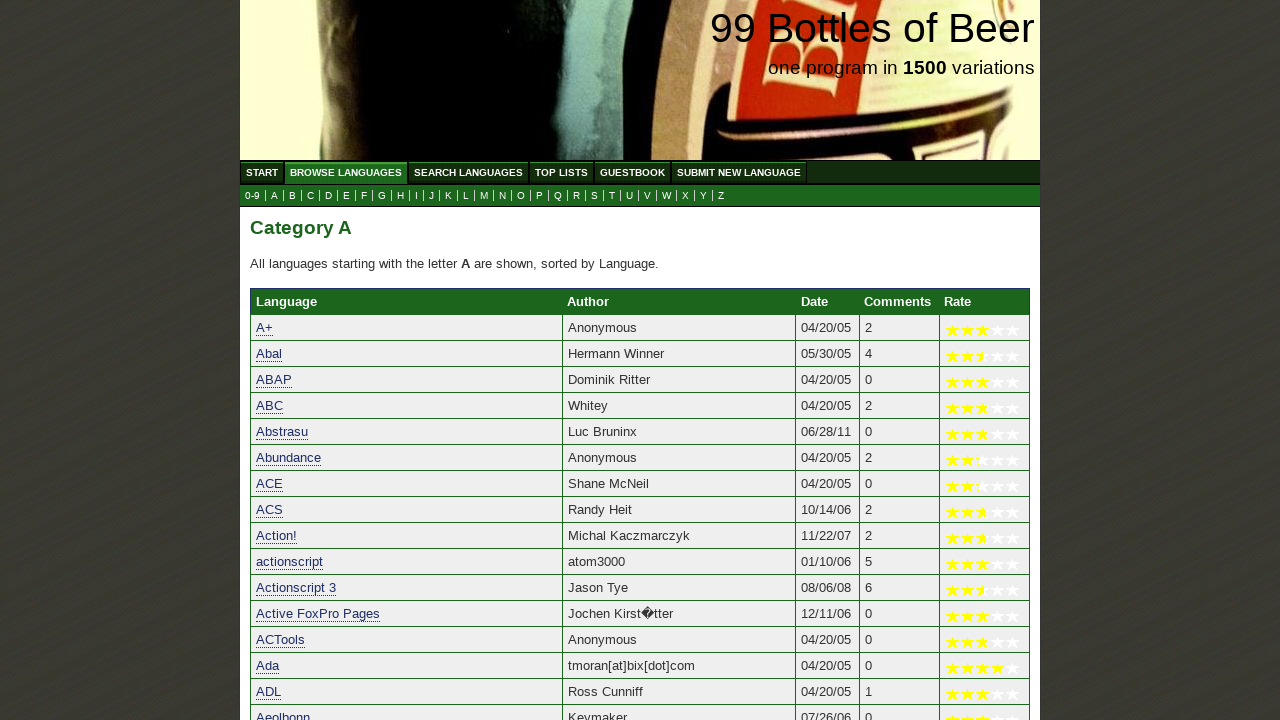

Category table header row loaded and became visible
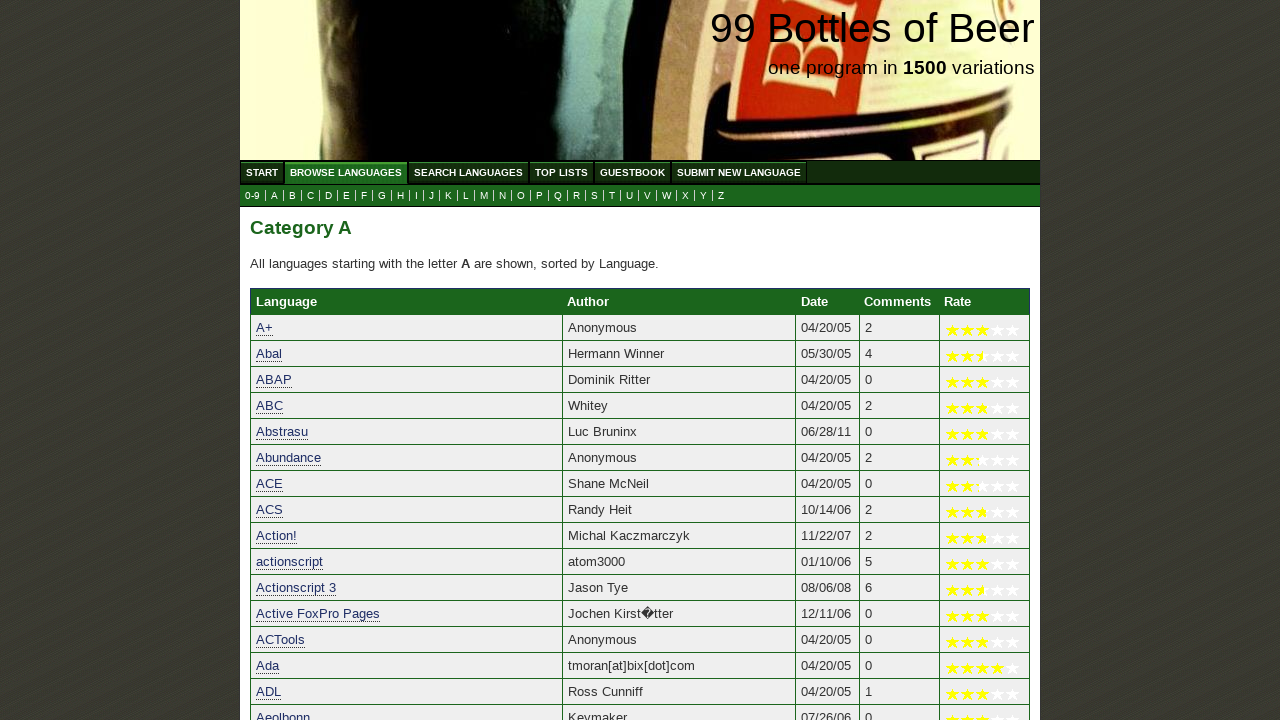

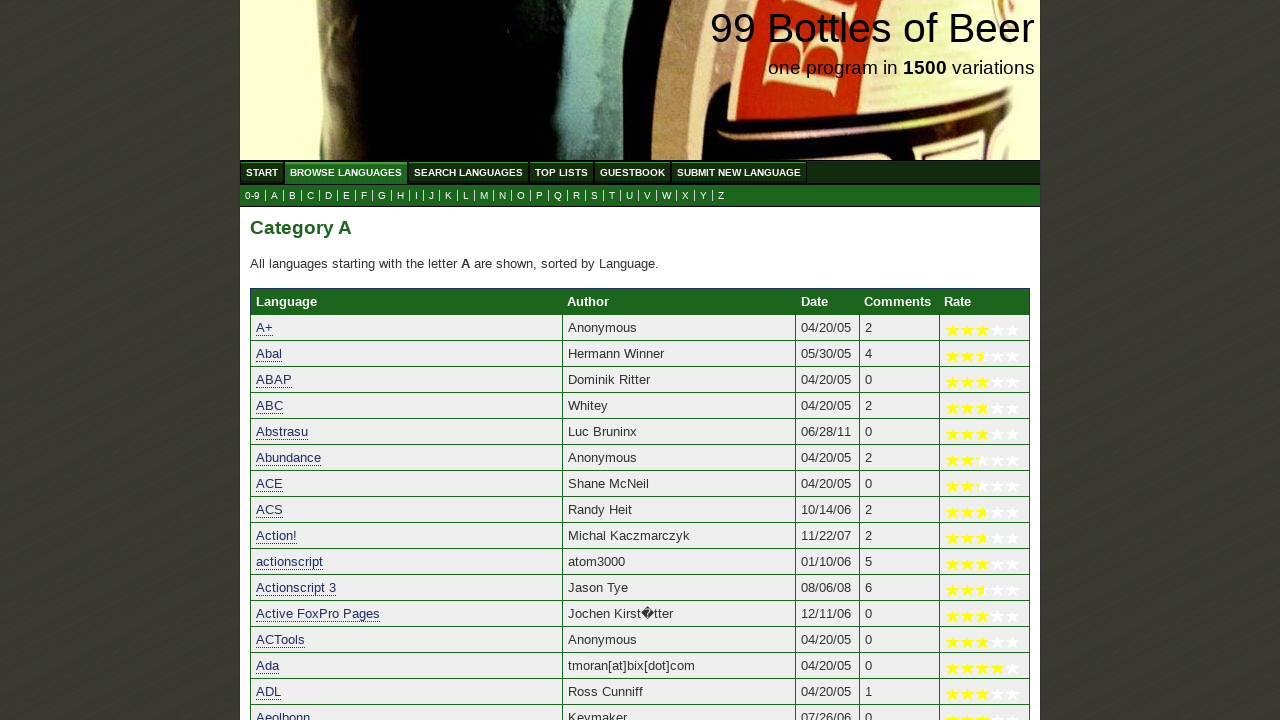